Tests dynamic dropdown selection for flight booking by selecting origin and destination cities

Starting URL: https://rahulshettyacademy.com/dropdownsPractise/

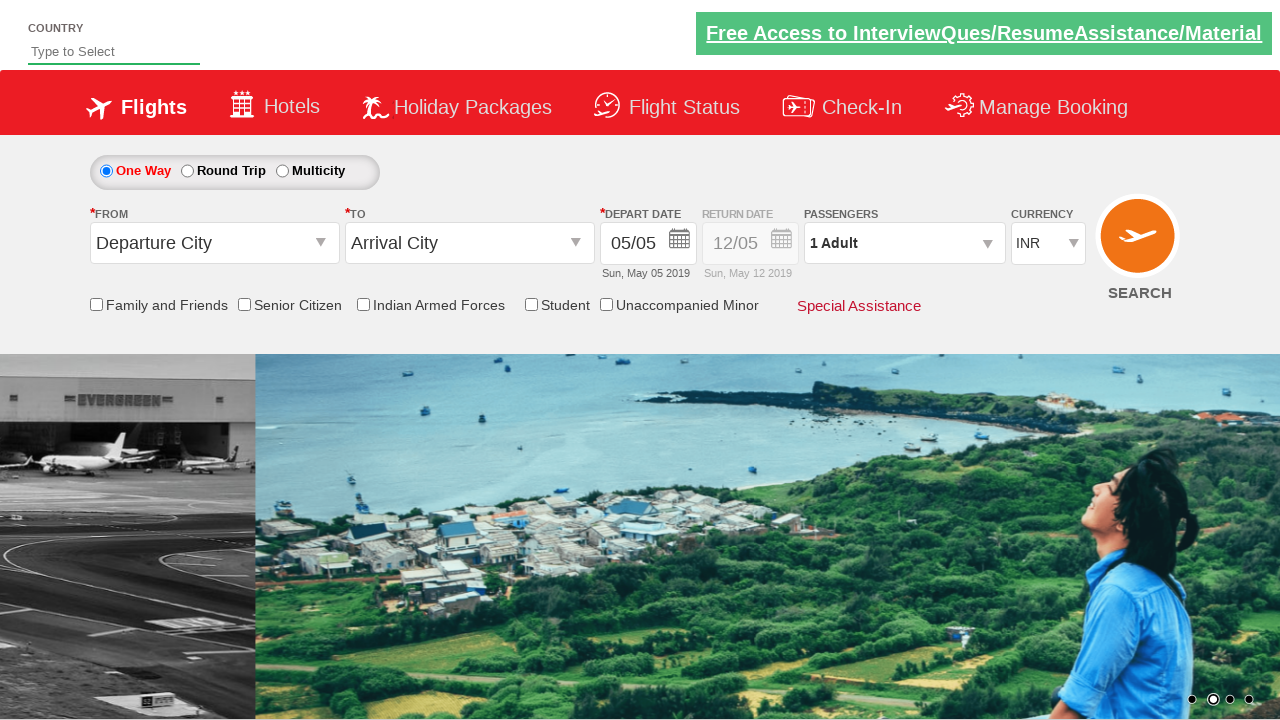

Clicked on origin station dropdown at (214, 243) on #ctl00_mainContent_ddl_originStation1_CTXT
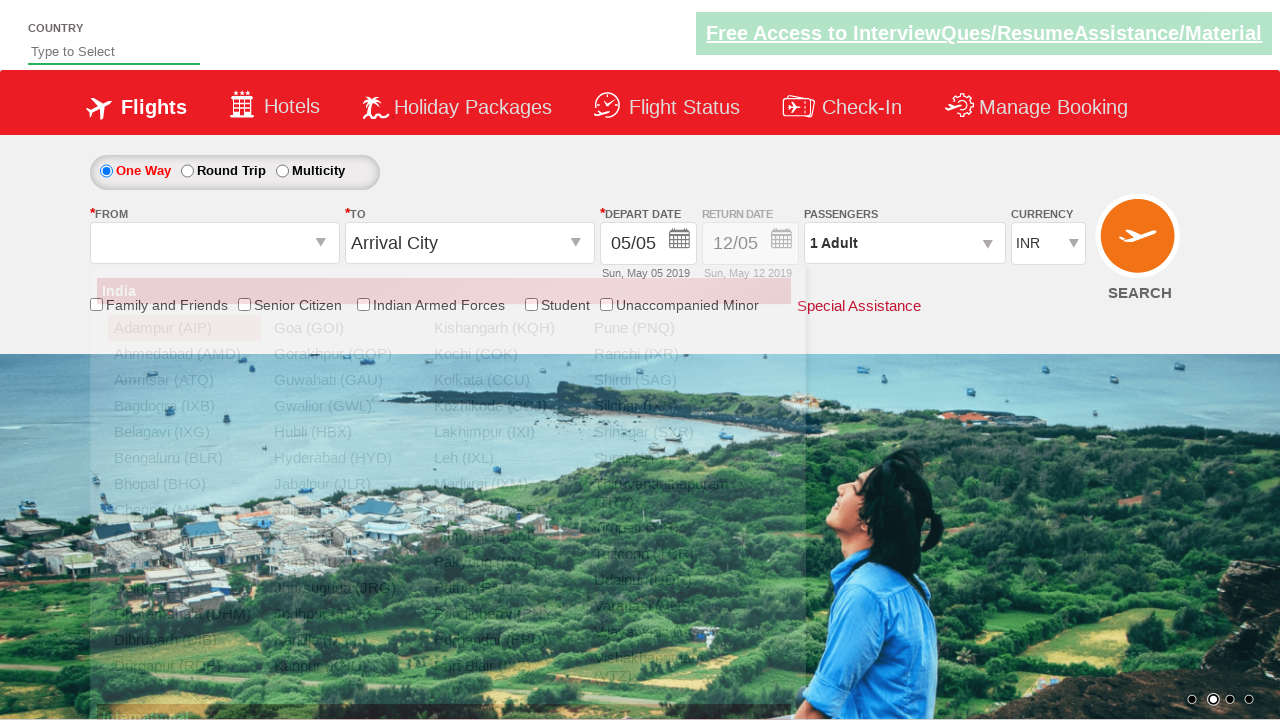

Selected Delhi as origin city at (184, 588) on a[value='DEL']
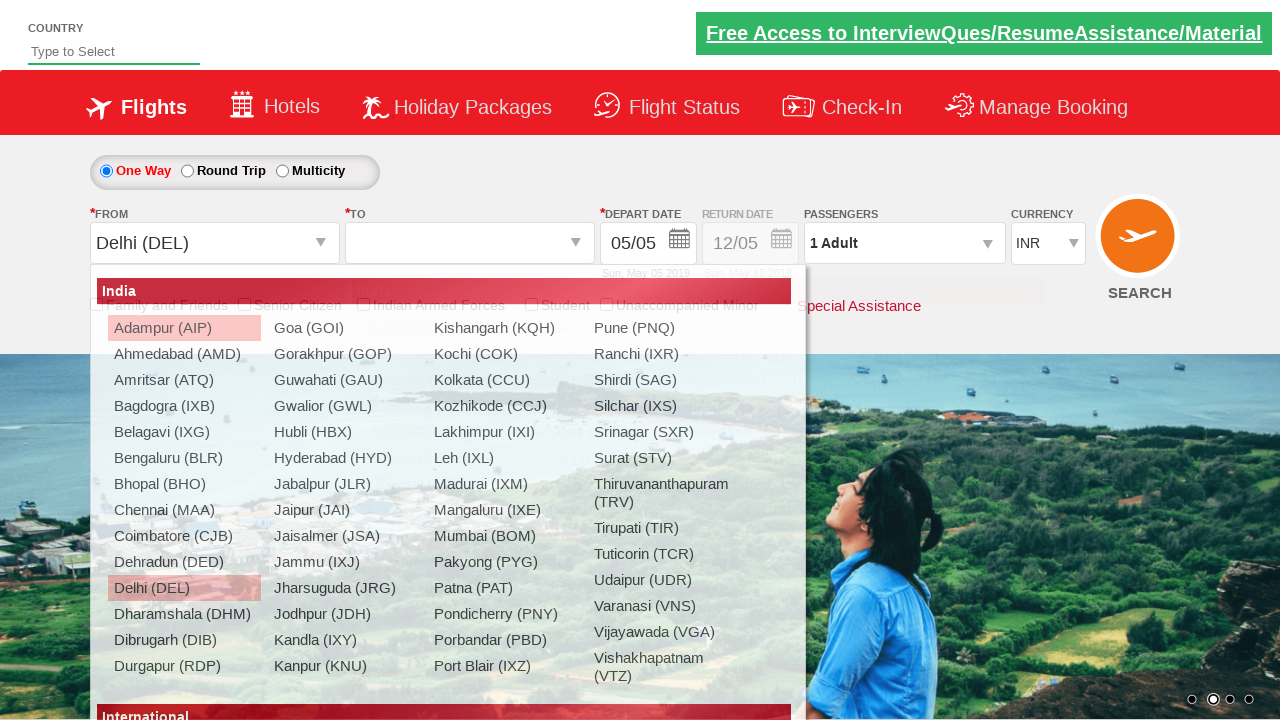

Waited for destination dropdown to be ready
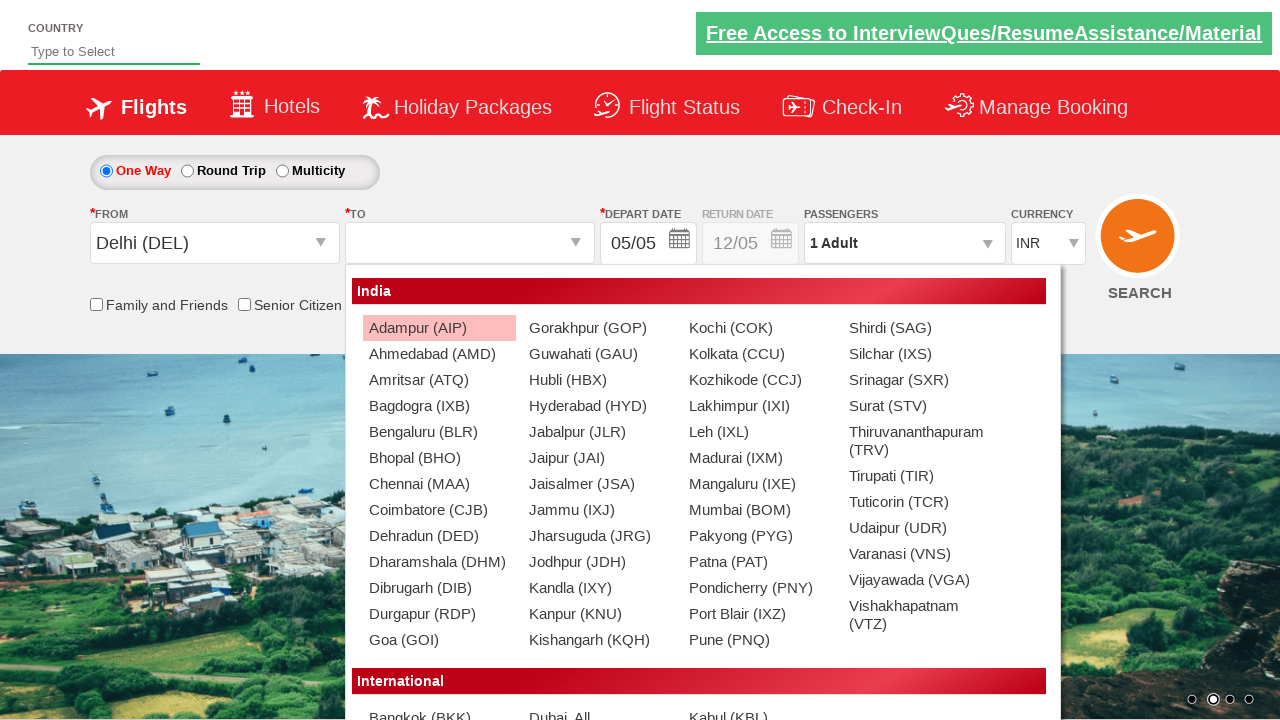

Selected Chennai as destination city at (439, 484) on div#ctl00_mainContent_ddl_destinationStation1_CTNR a[value='MAA']
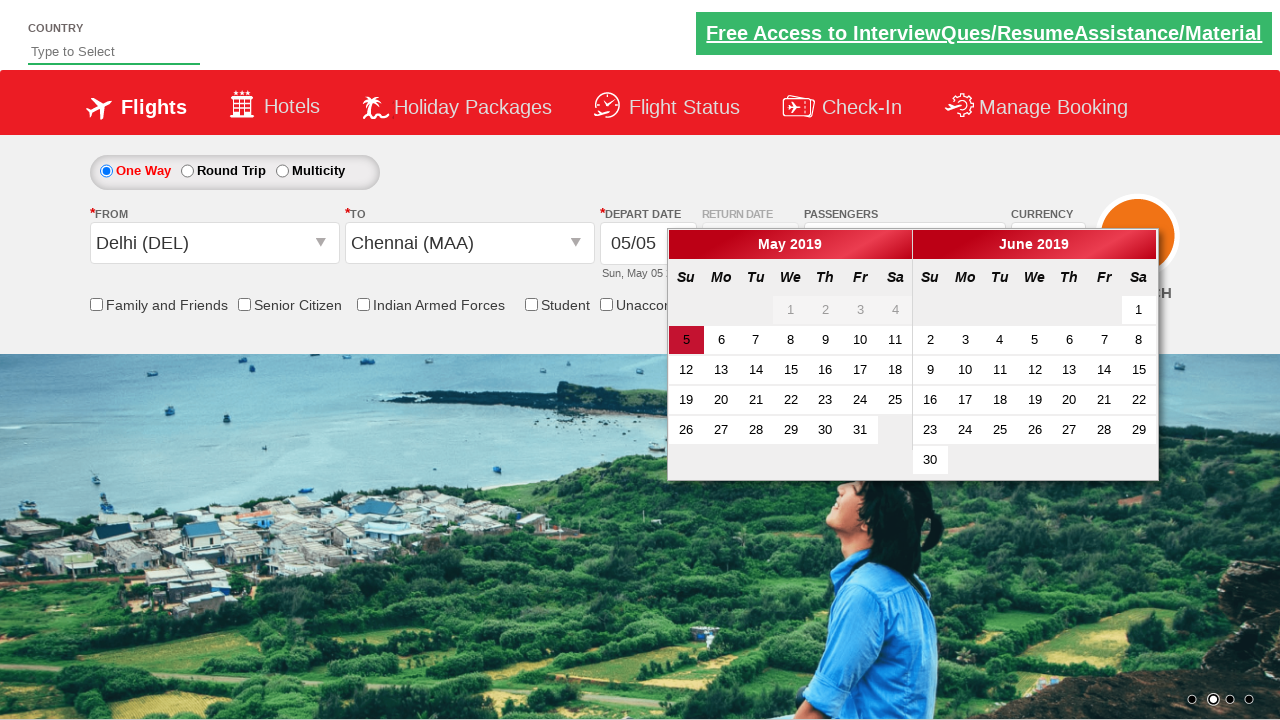

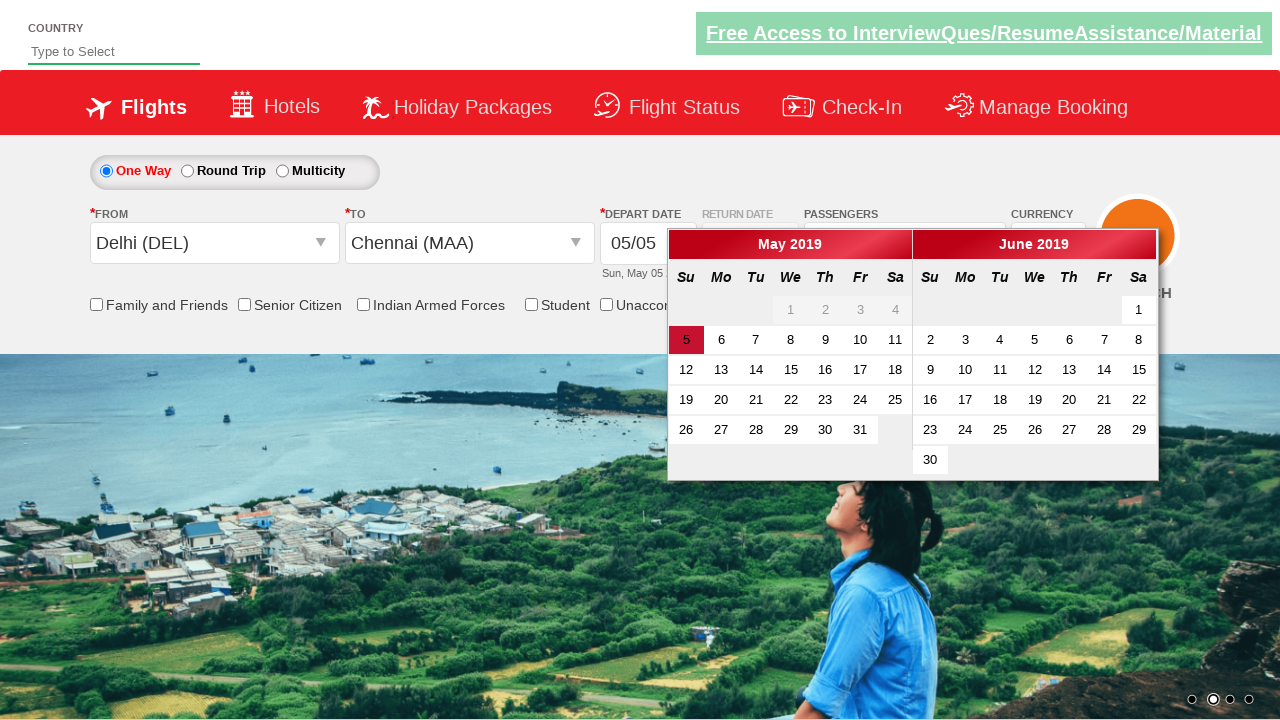